Navigates to the Worldometers flags of the world page, maximizes the browser window, and uses JavaScript to zoom the page to 50%

Starting URL: https://www.worldometers.info/geography/flags-of-the-world/

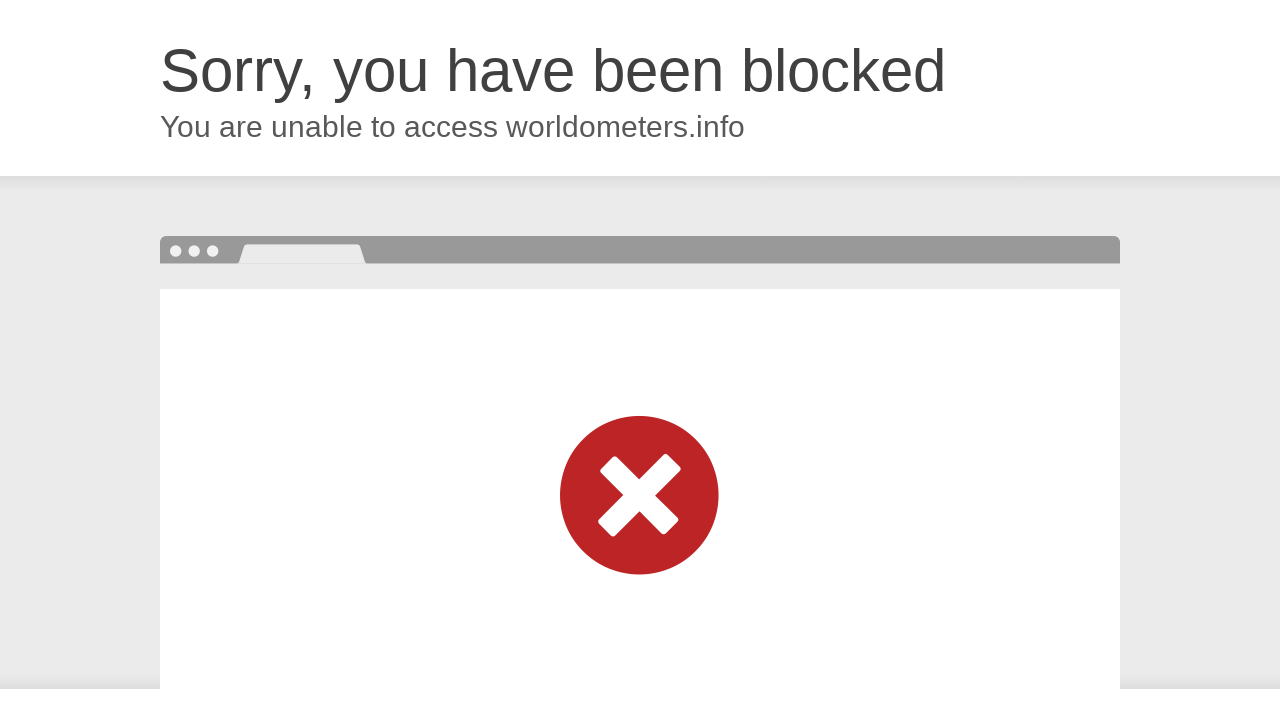

Navigated to Worldometers flags of the world page
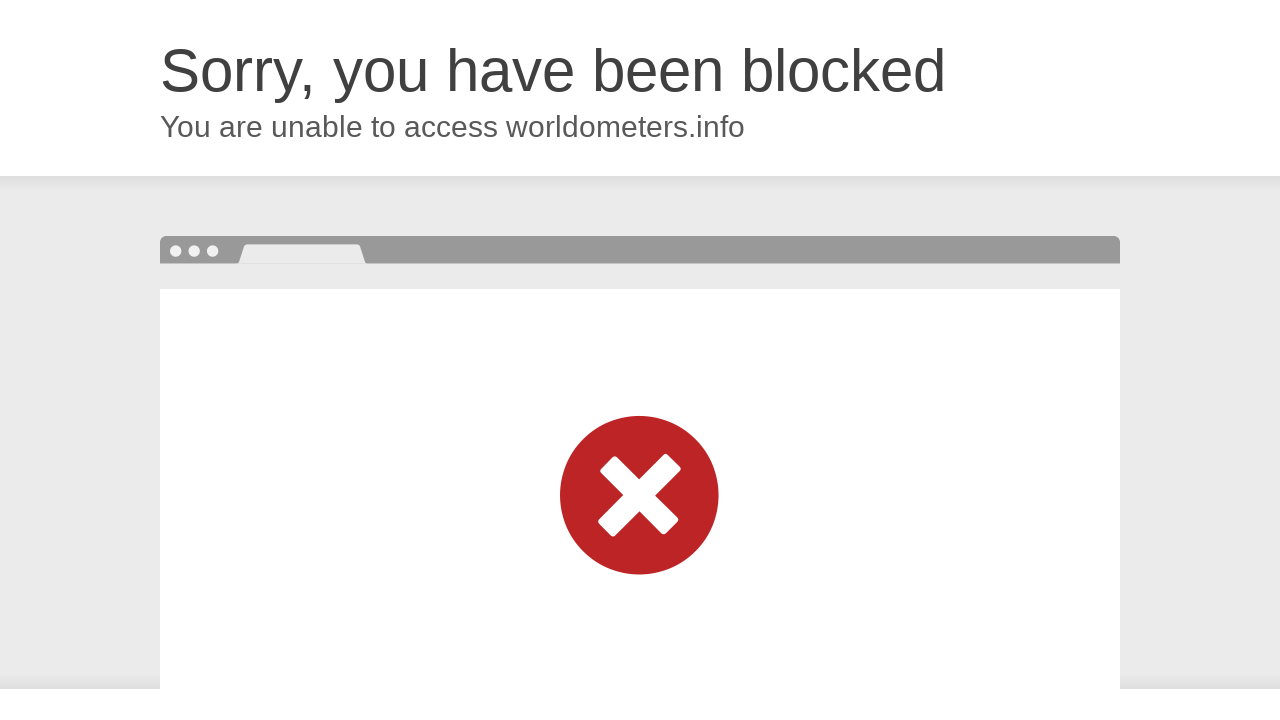

Maximized browser window to 1920x1080
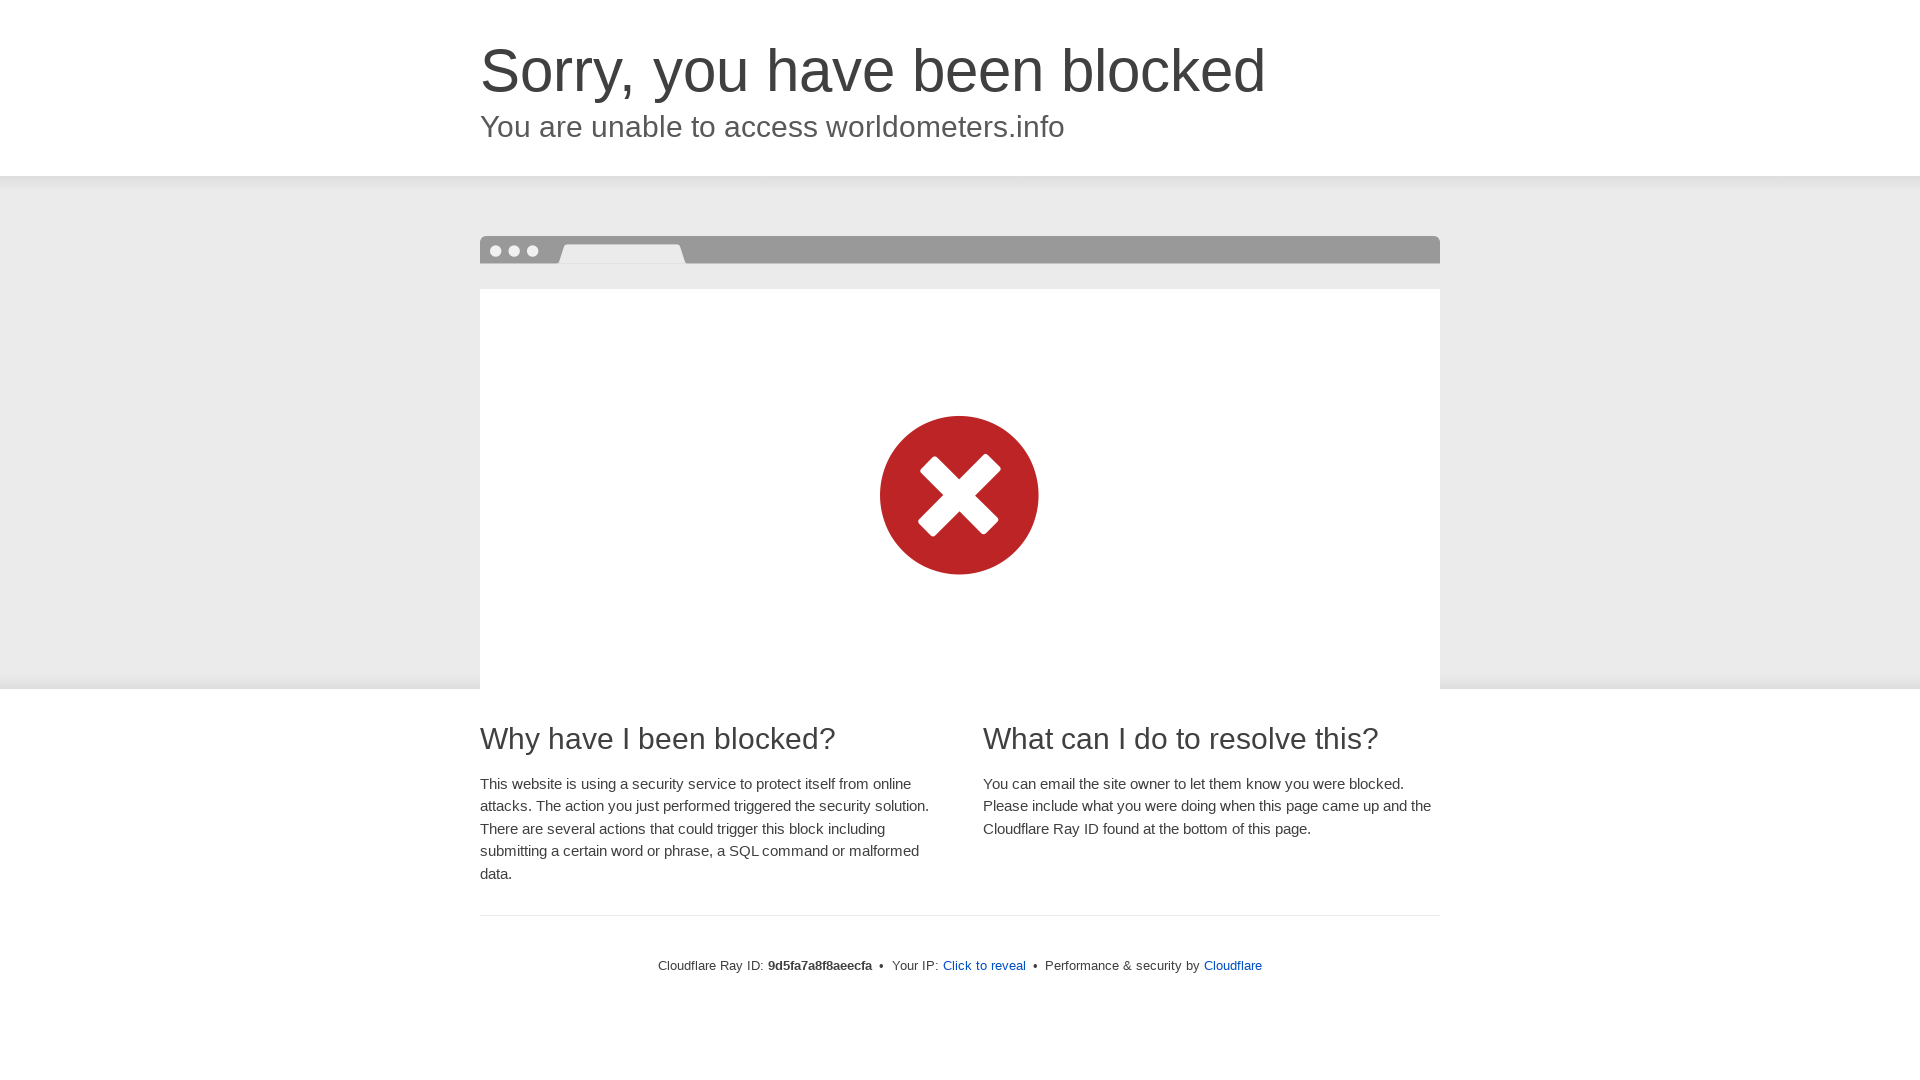

Zoomed page to 50% using JavaScript
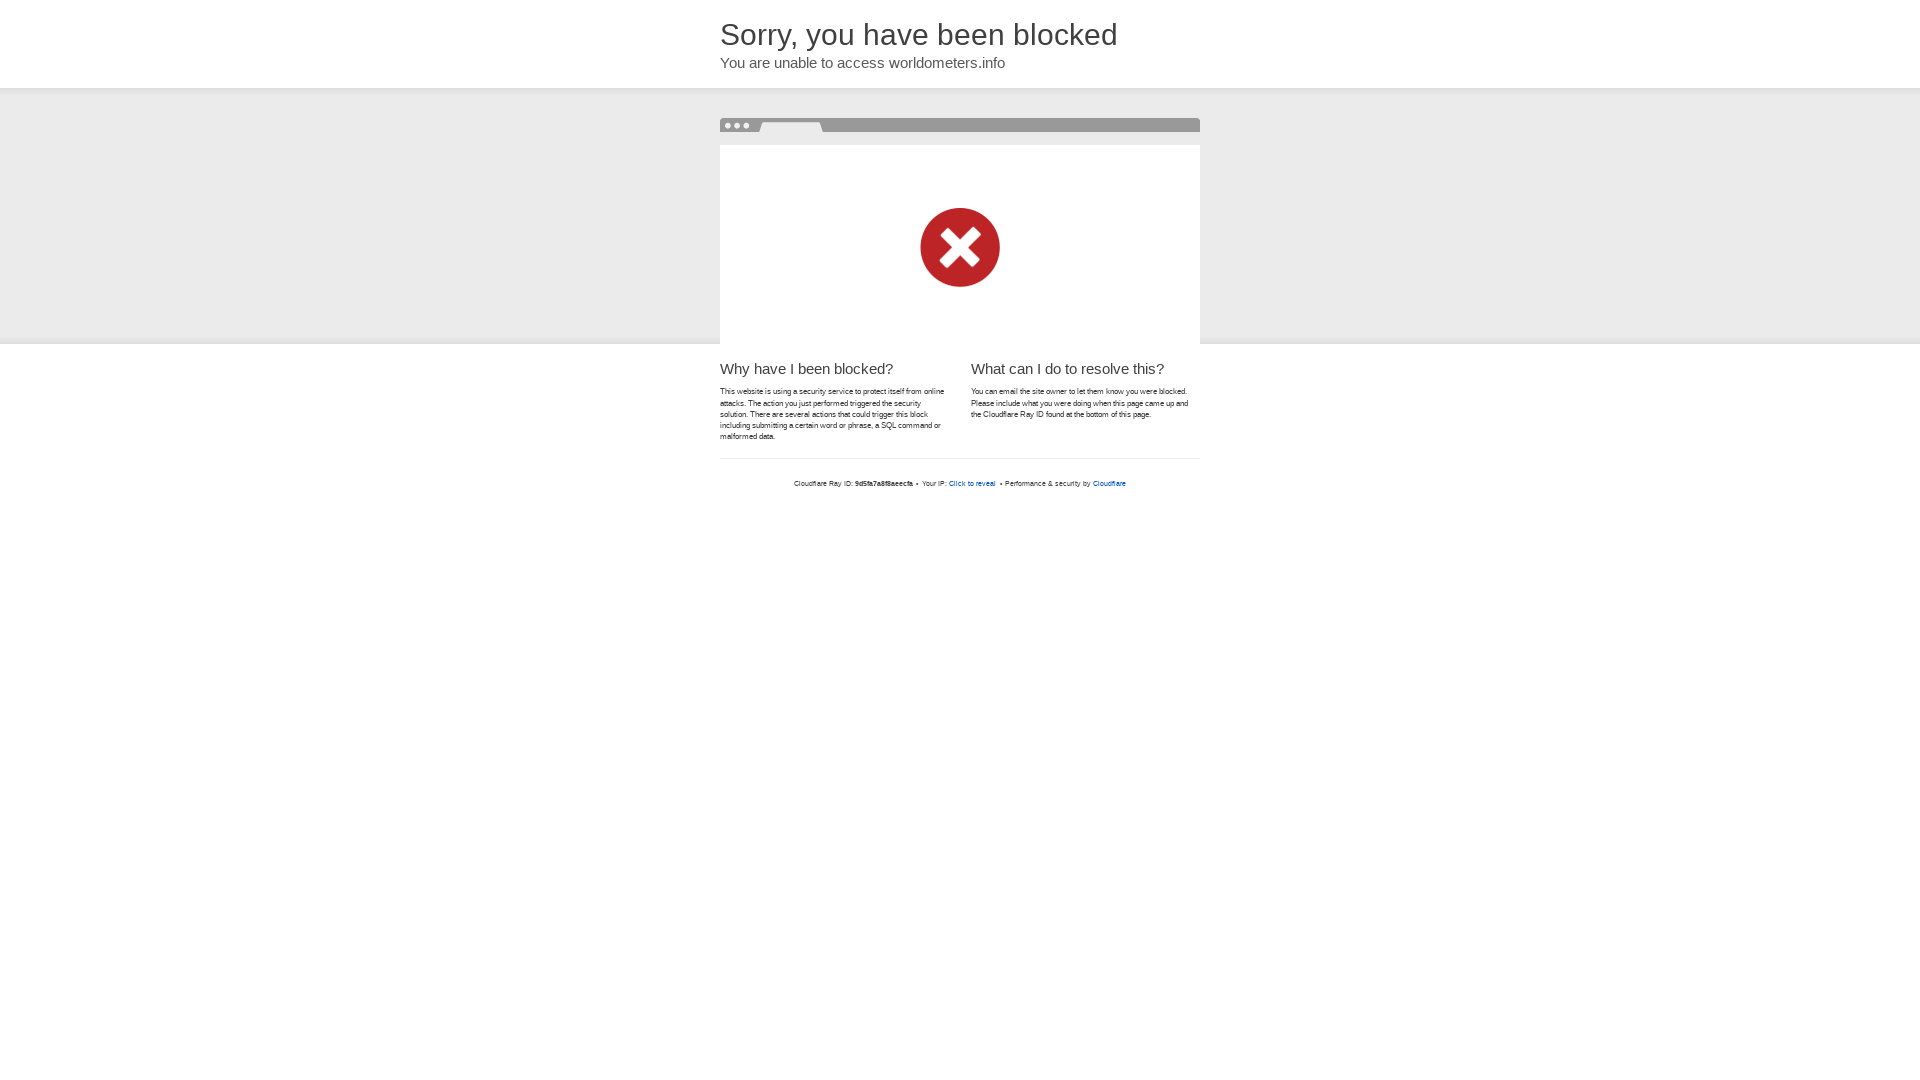

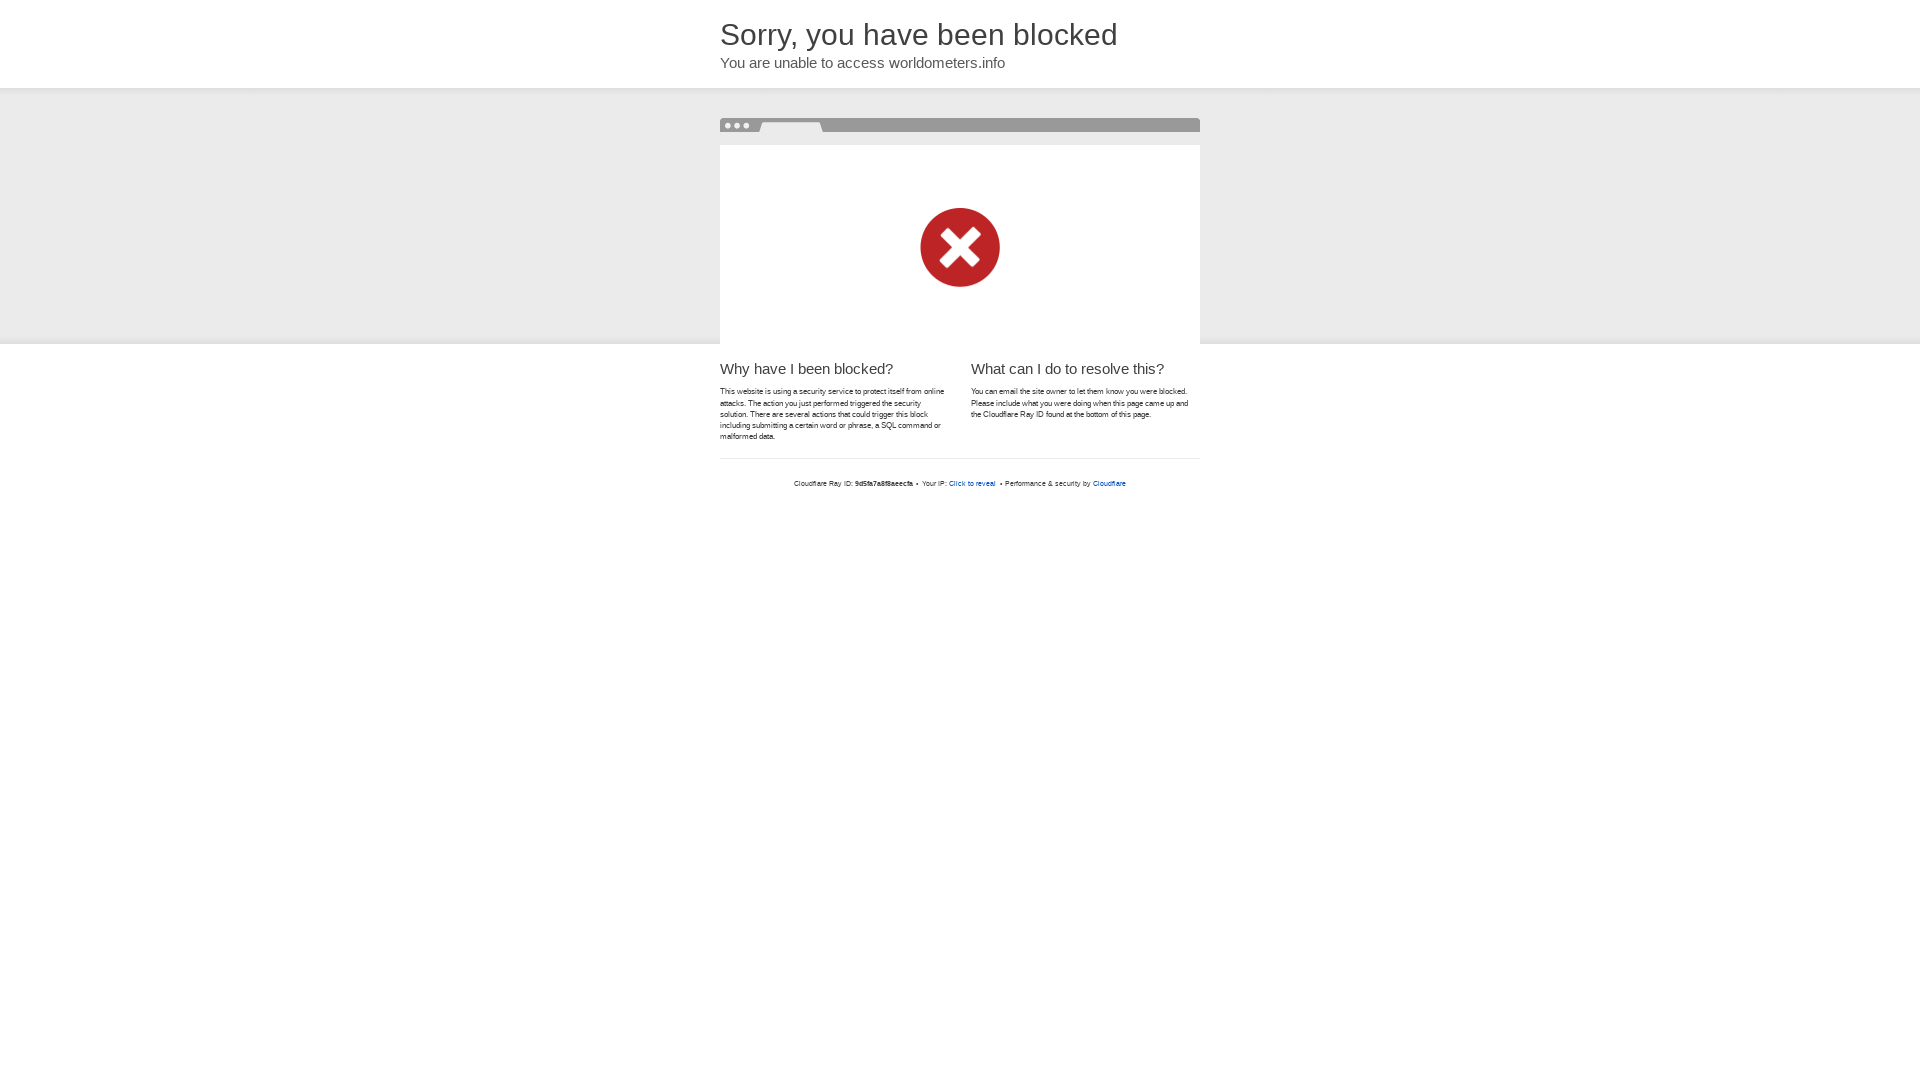